Tests navigation to the Support page by clicking the "Поддержка" menu item

Starting URL: https://www.labirint.ru

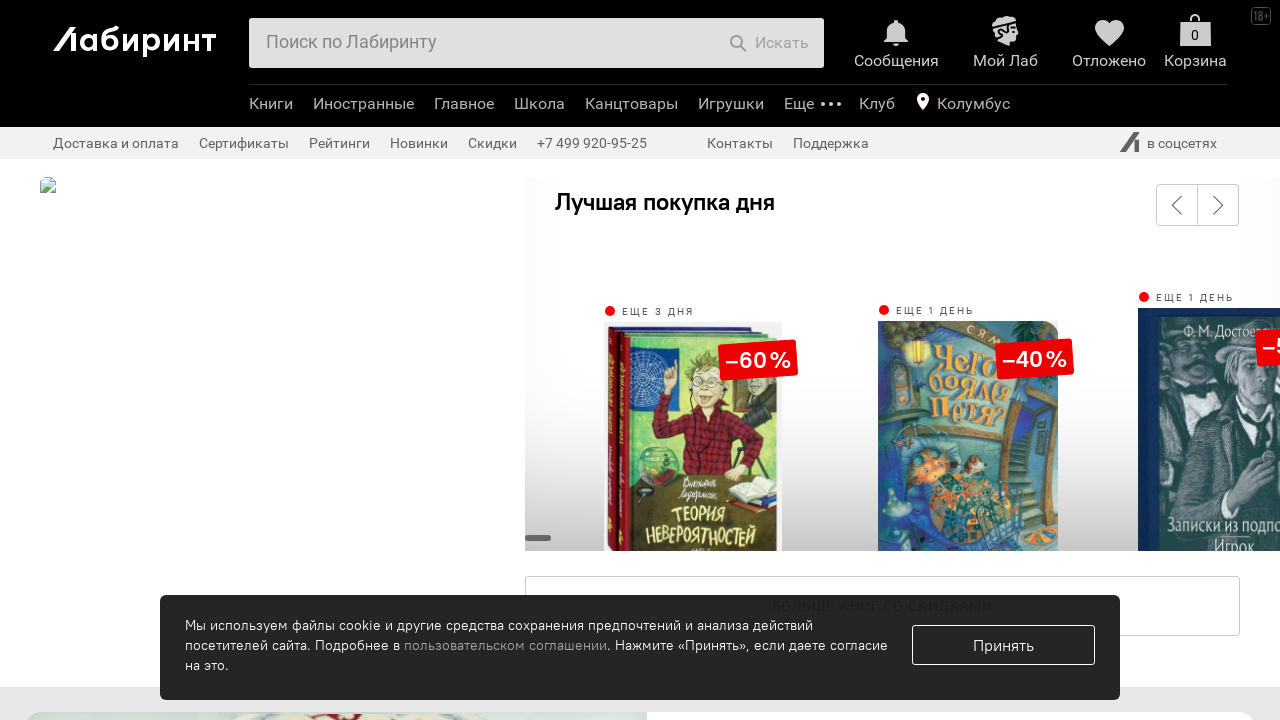

Clicked on 'Поддержка' (Support) menu item at (831, 143) on li.b-header-b-sec-menu-e-list-item.analytics-click-js[data-event-content="Поддер
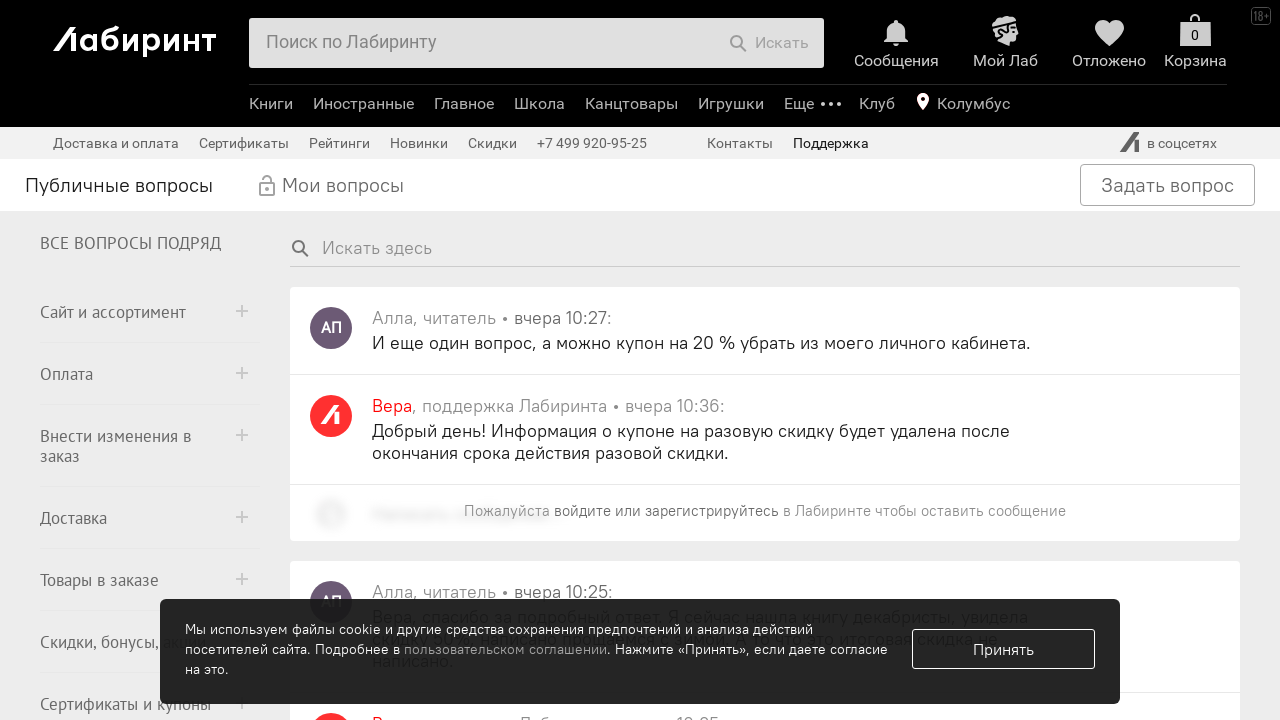

Support page loaded successfully
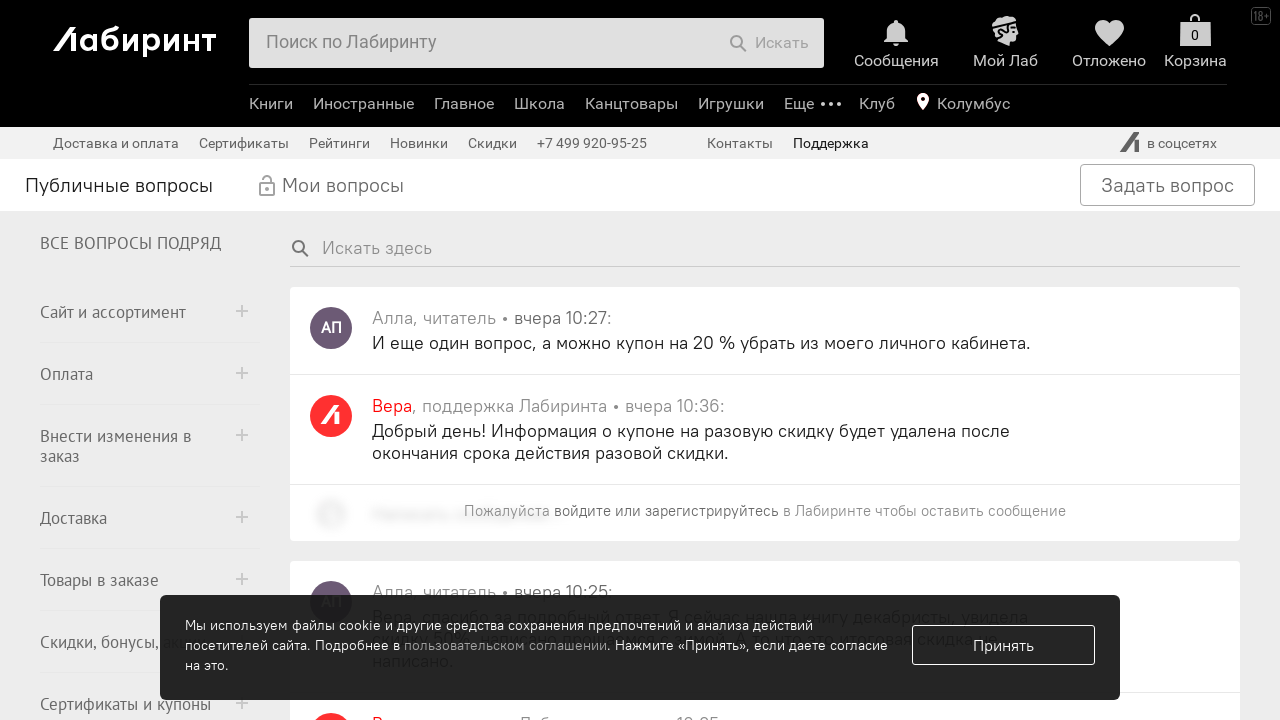

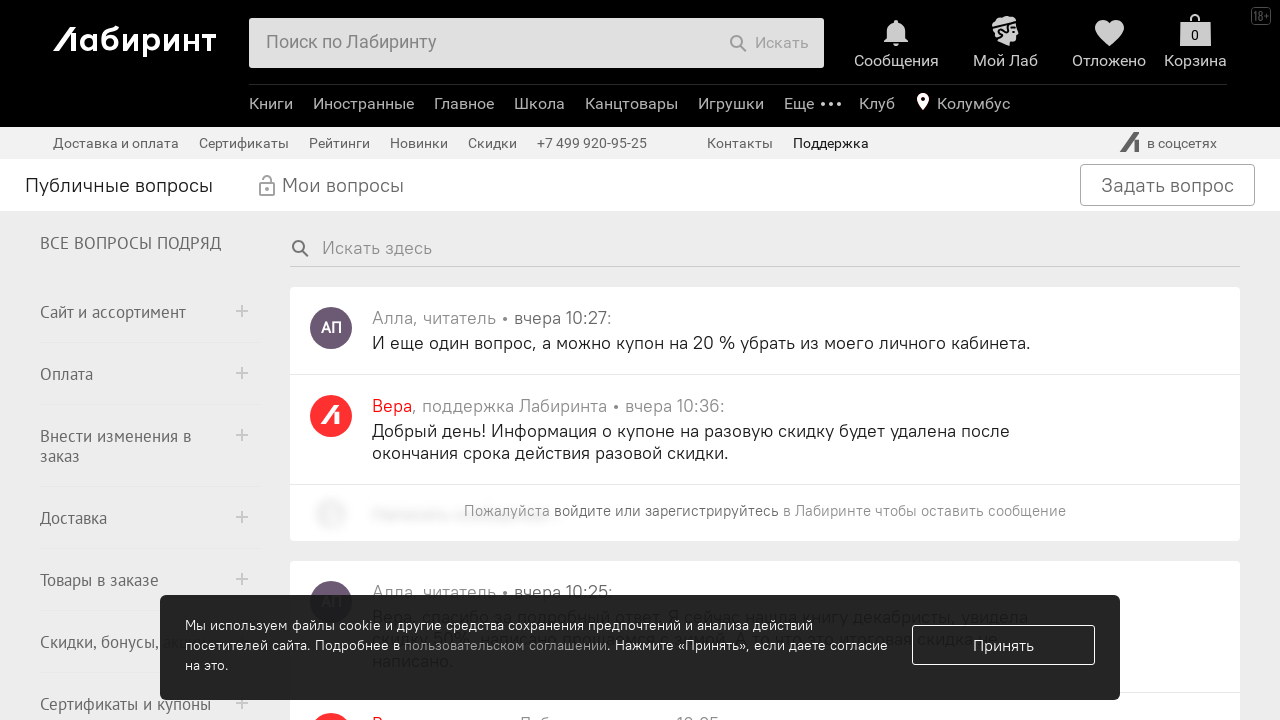